Tests form filling within multiple iframes by switching between frames and filling various input fields

Starting URL: https://seleniumui.moderntester.pl/iframes.php

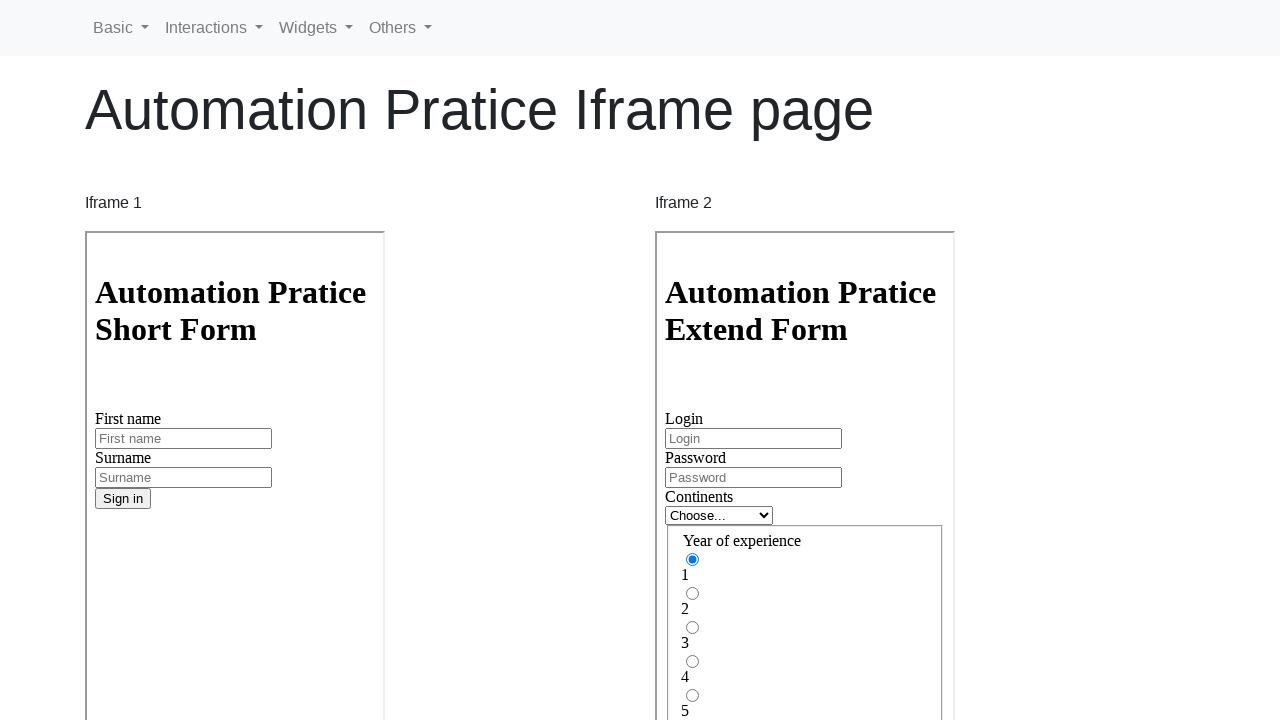

Located first iframe
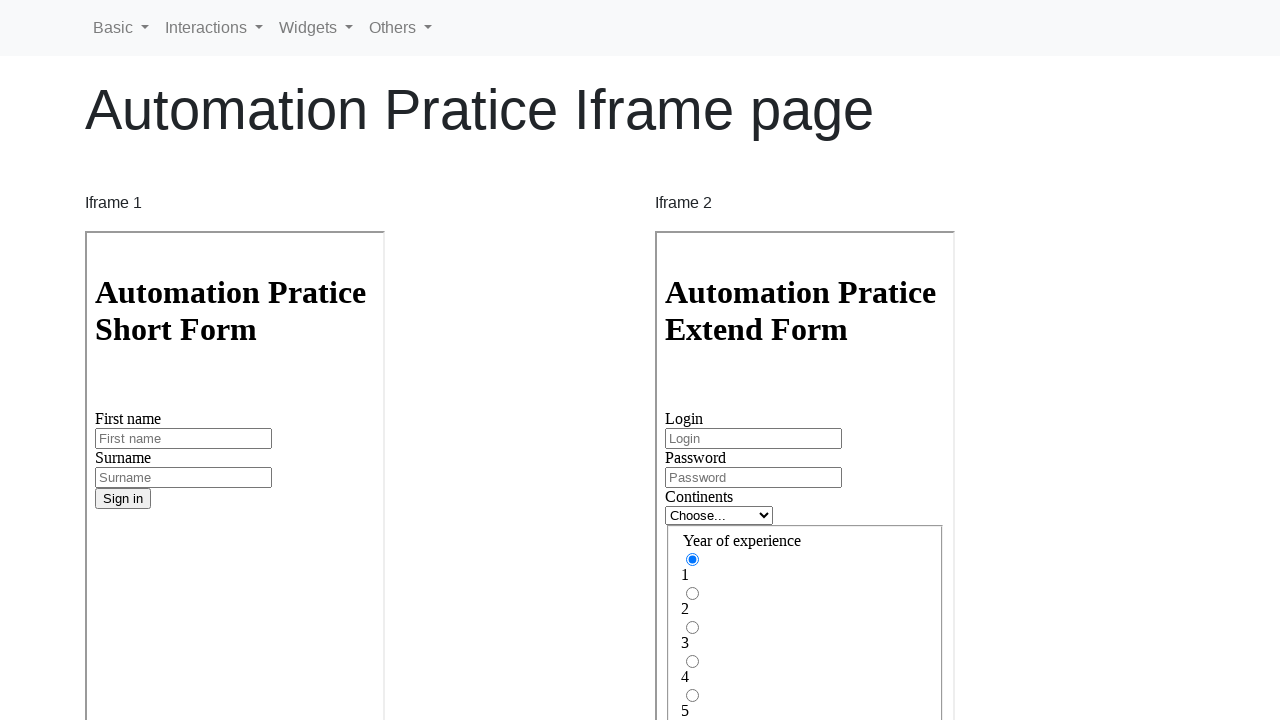

Filled first name field with 'Jan' in first iframe on iframe >> nth=0 >> internal:control=enter-frame >> #inputFirstName3
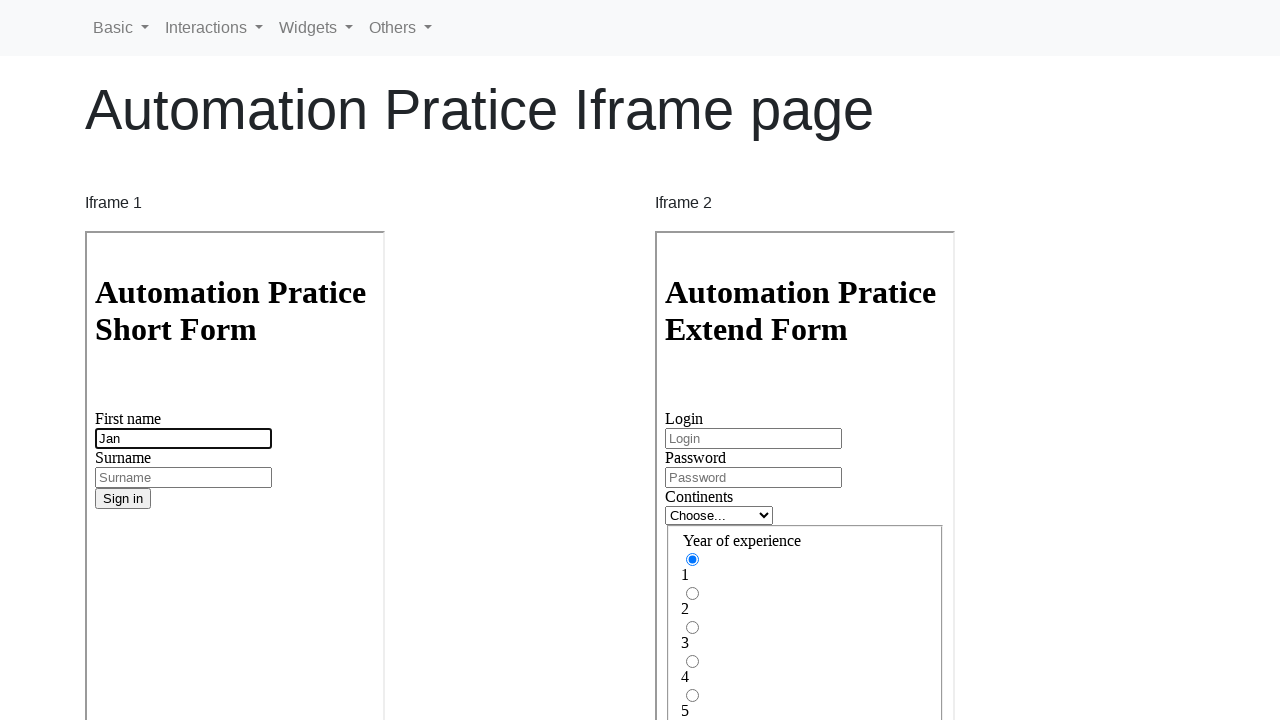

Filled surname field with 'Kowalski' in first iframe on iframe >> nth=0 >> internal:control=enter-frame >> #inputSurname3
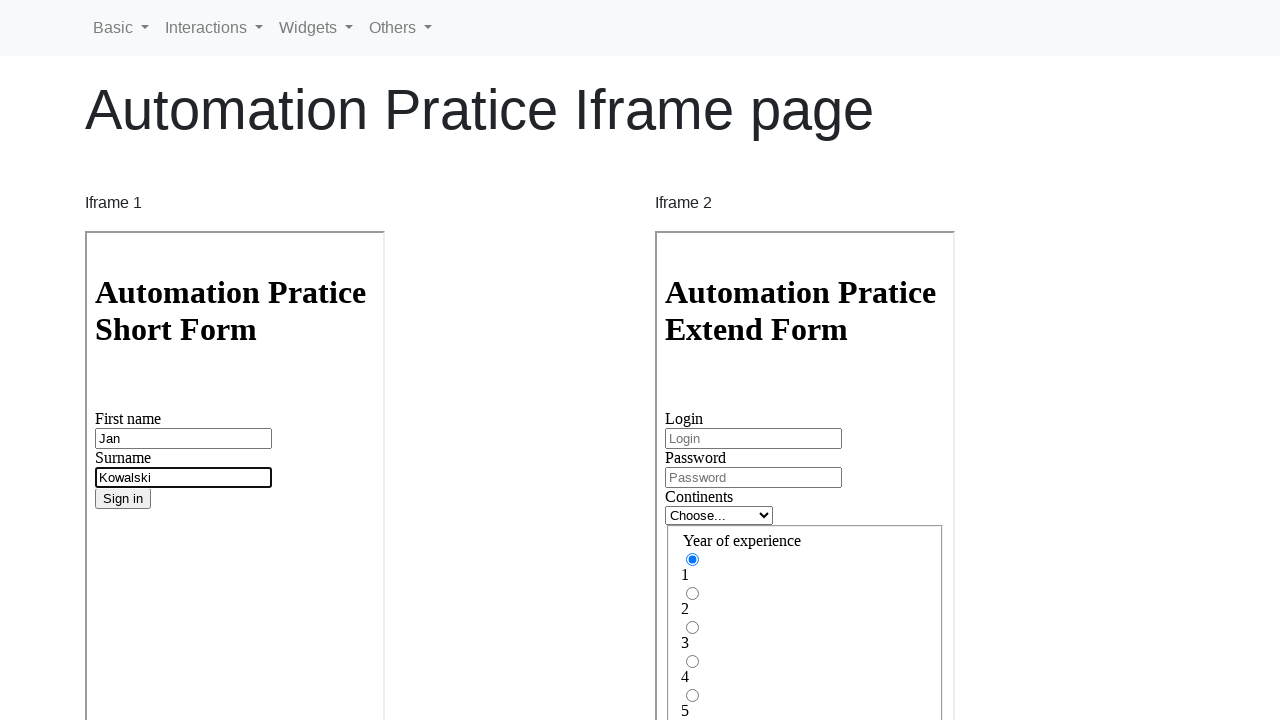

Located second iframe
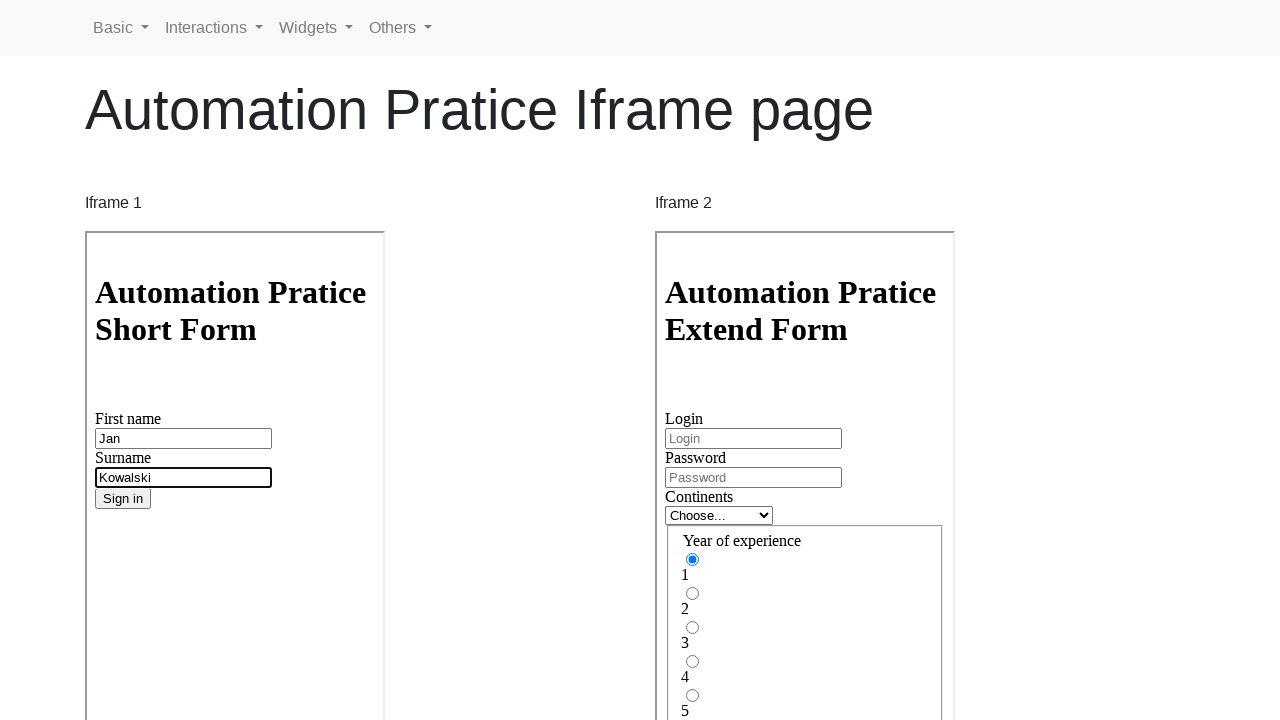

Filled login field with 'MyLogin123' in second iframe on iframe >> nth=1 >> internal:control=enter-frame >> #inputLogin
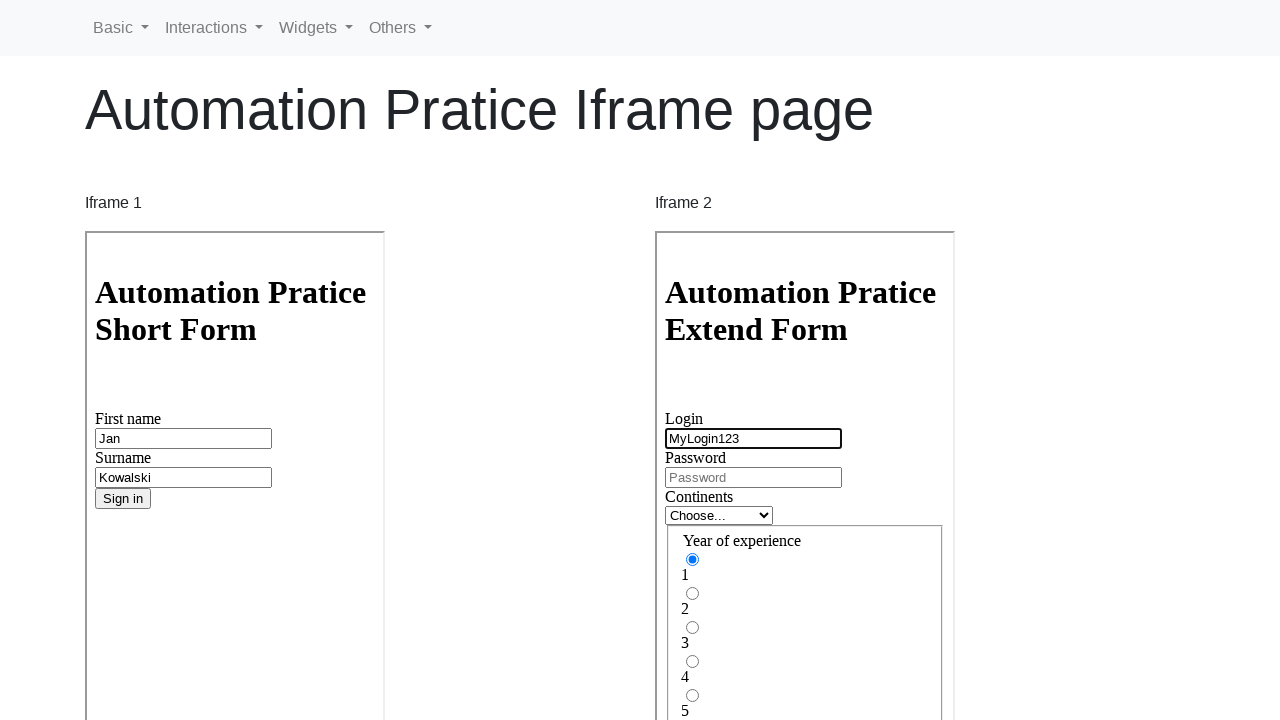

Filled password field with 'MyPassword123' in second iframe on iframe >> nth=1 >> internal:control=enter-frame >> #inputPassword
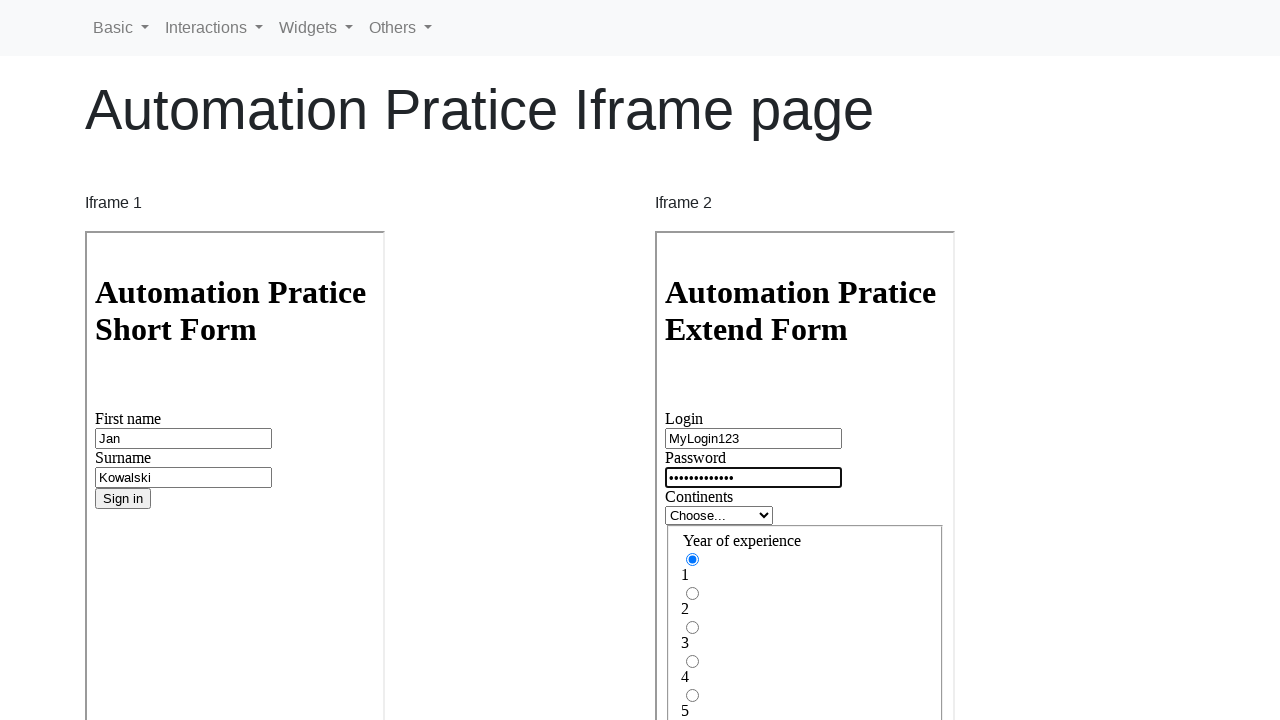

Selected option at index 1 from dropdown in second iframe on iframe >> nth=1 >> internal:control=enter-frame >> #inlineFormCustomSelectPref
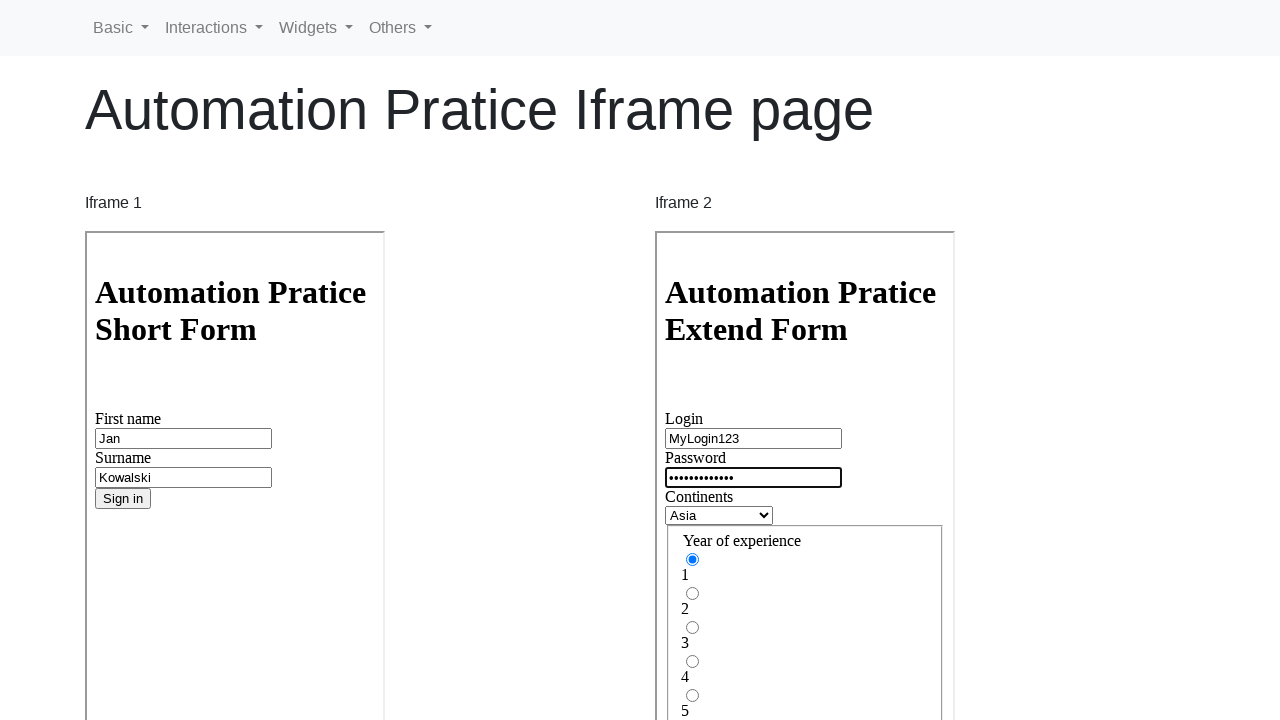

Clicked navigation link in parent frame at (121, 28) on .nav-ite > a
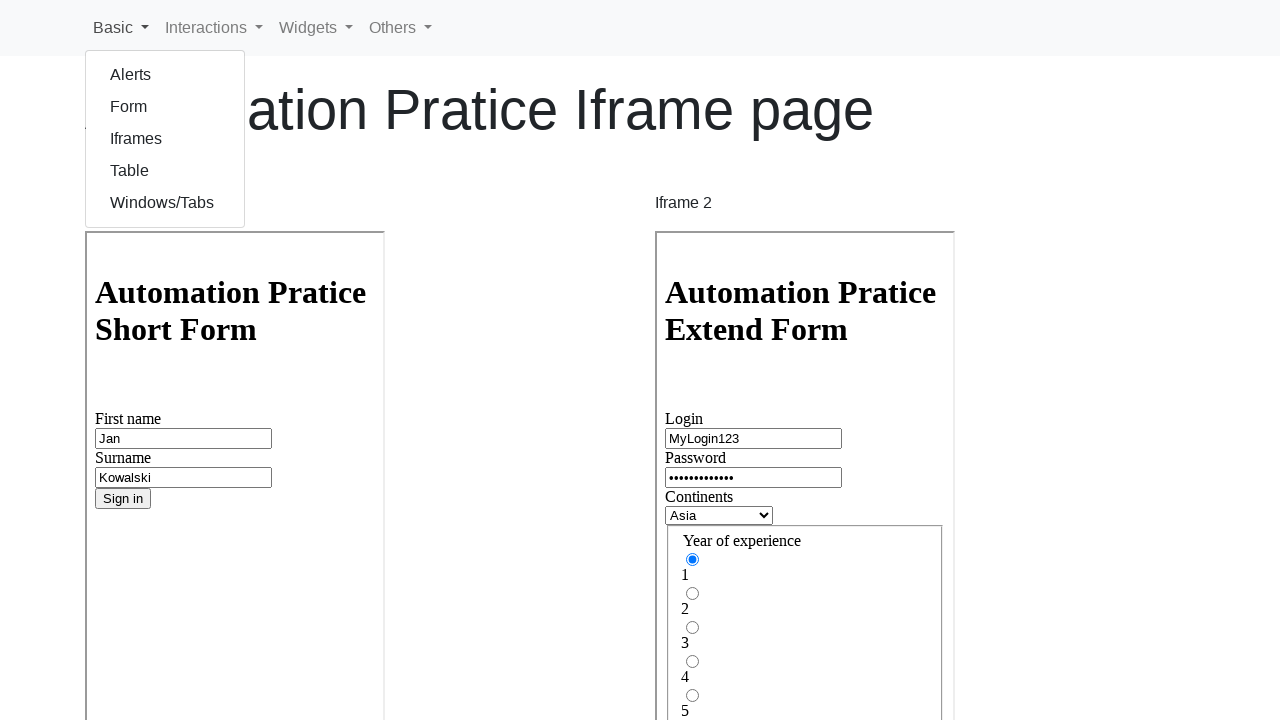

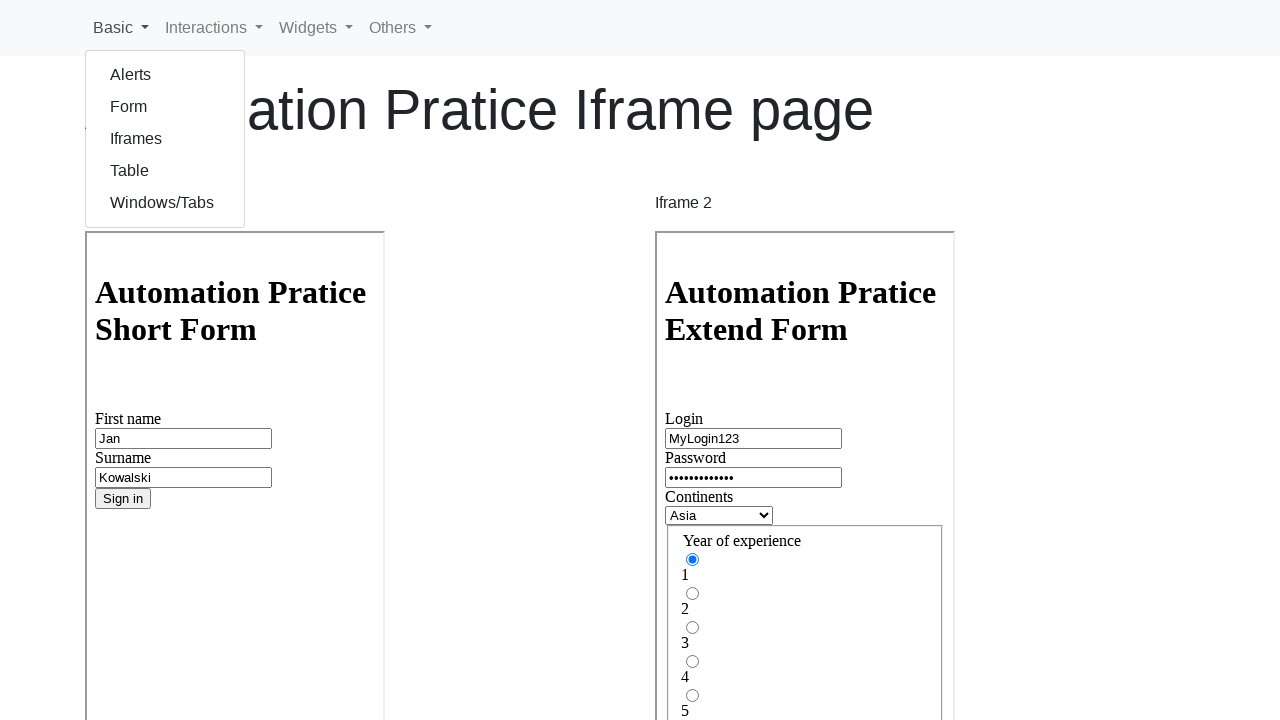